Tests search functionality on Drive2.ru by searching for "Audi Q5" and verifying search results page appears

Starting URL: https://www.drive2.ru/

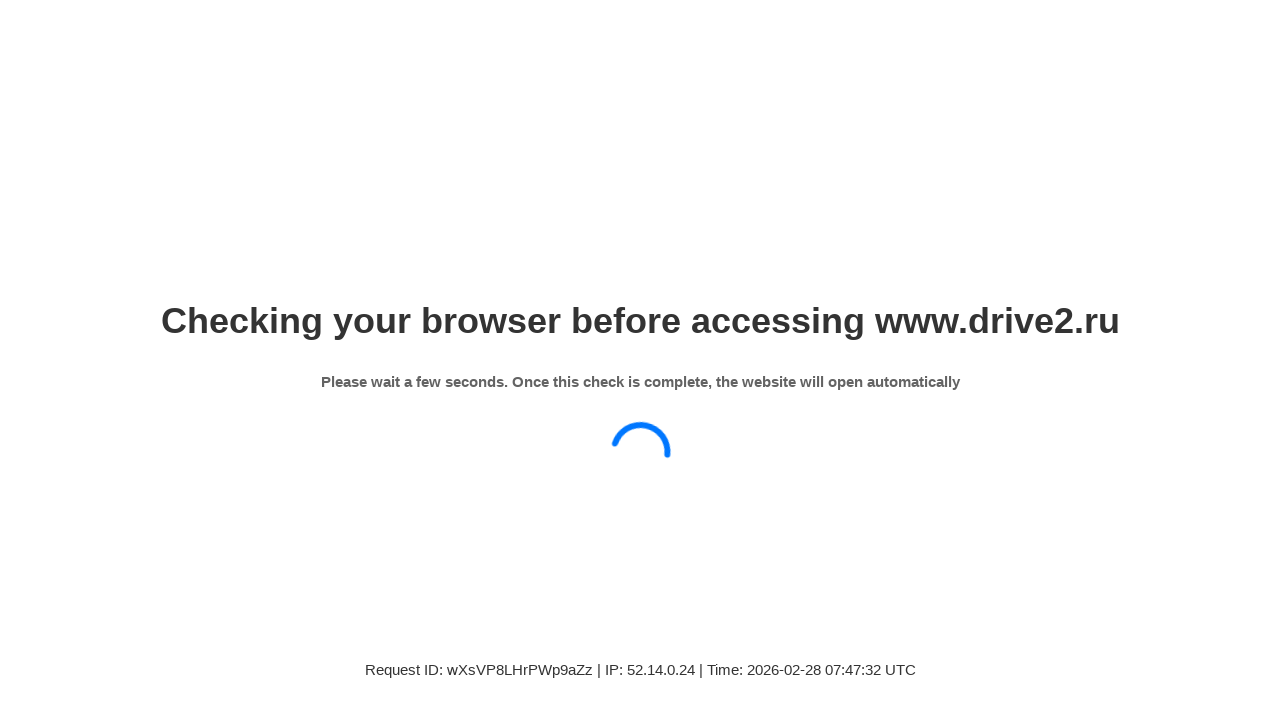

Filled search box with 'Audi Q5' on input[name='text']
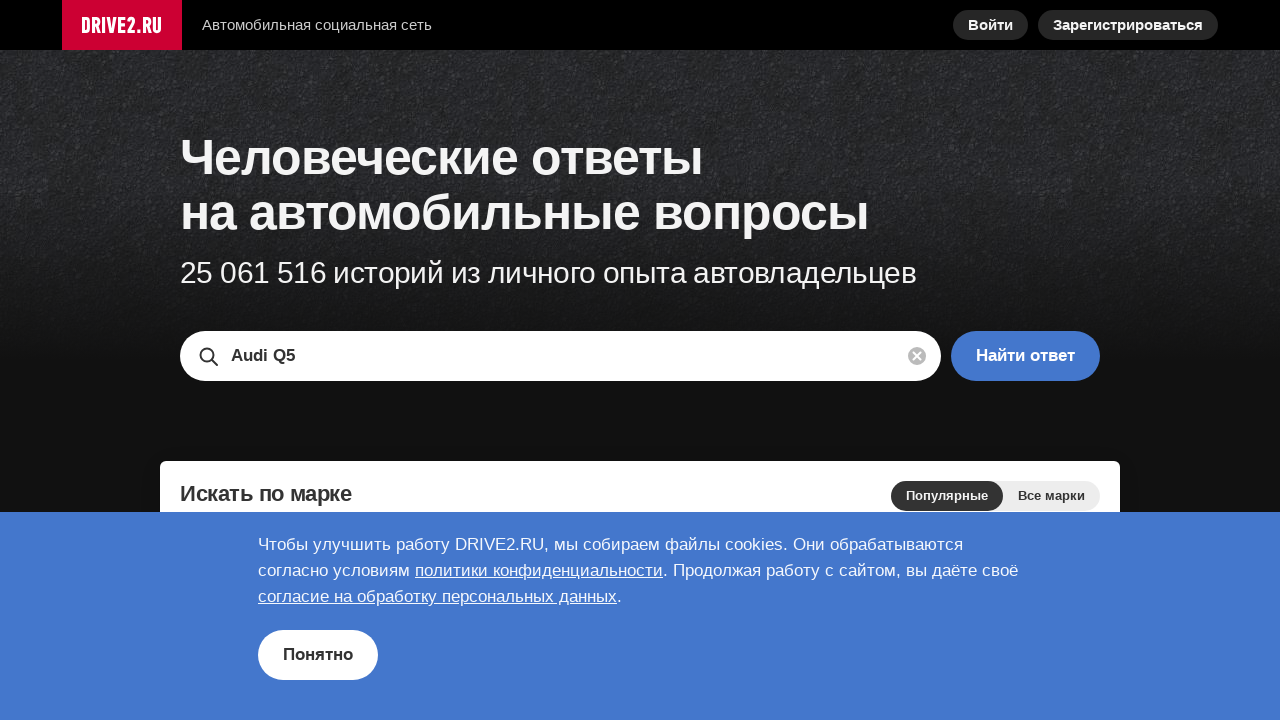

Clicked search button to initiate search at (1026, 356) on form button[type='submit']
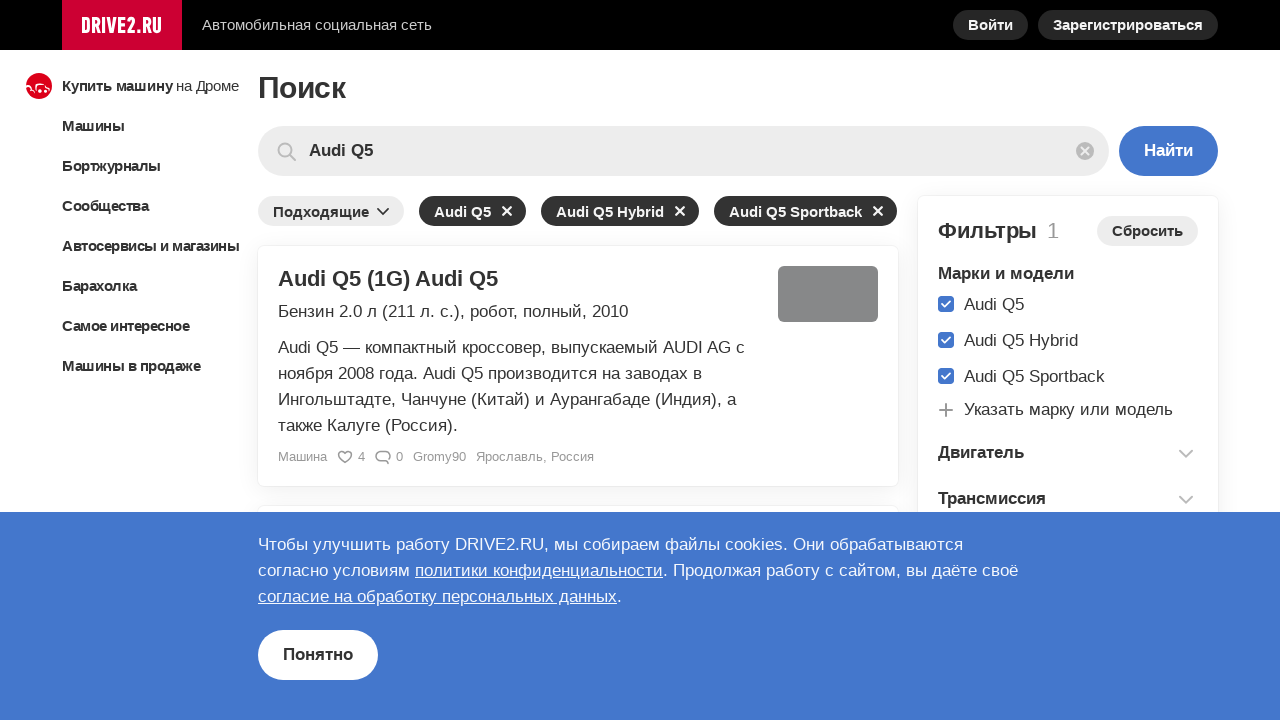

Search results page loaded with heading visible
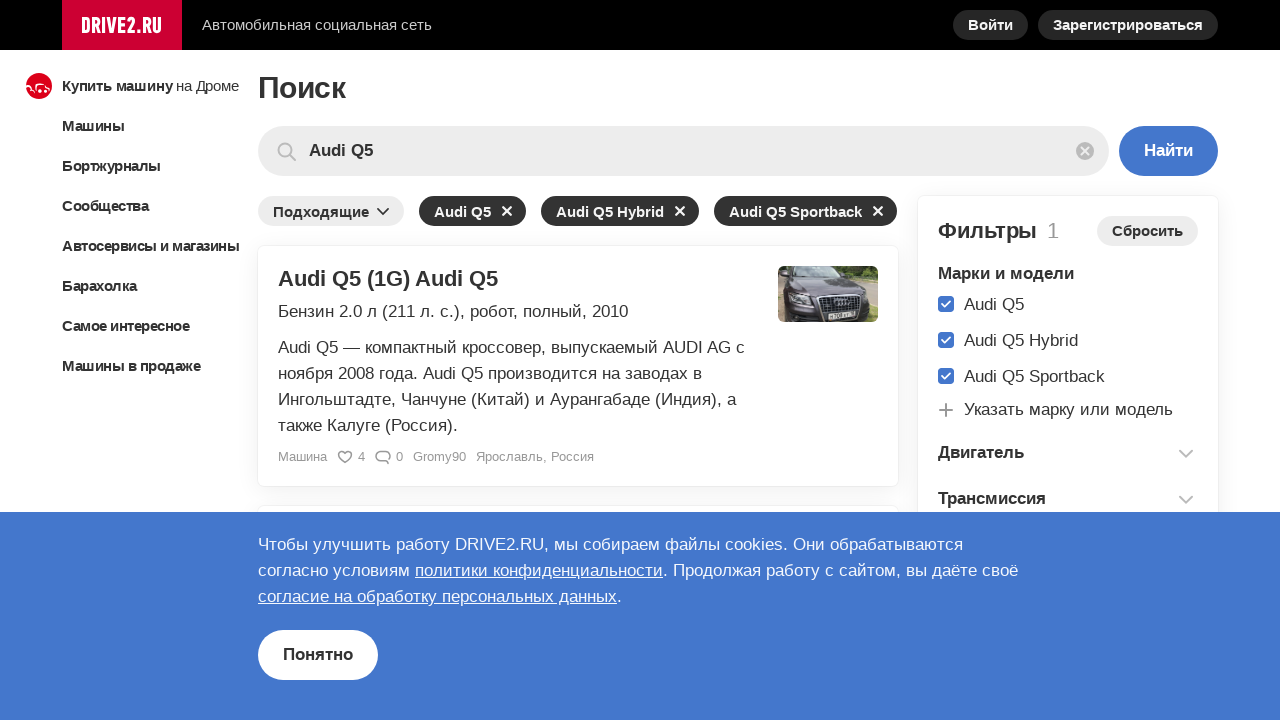

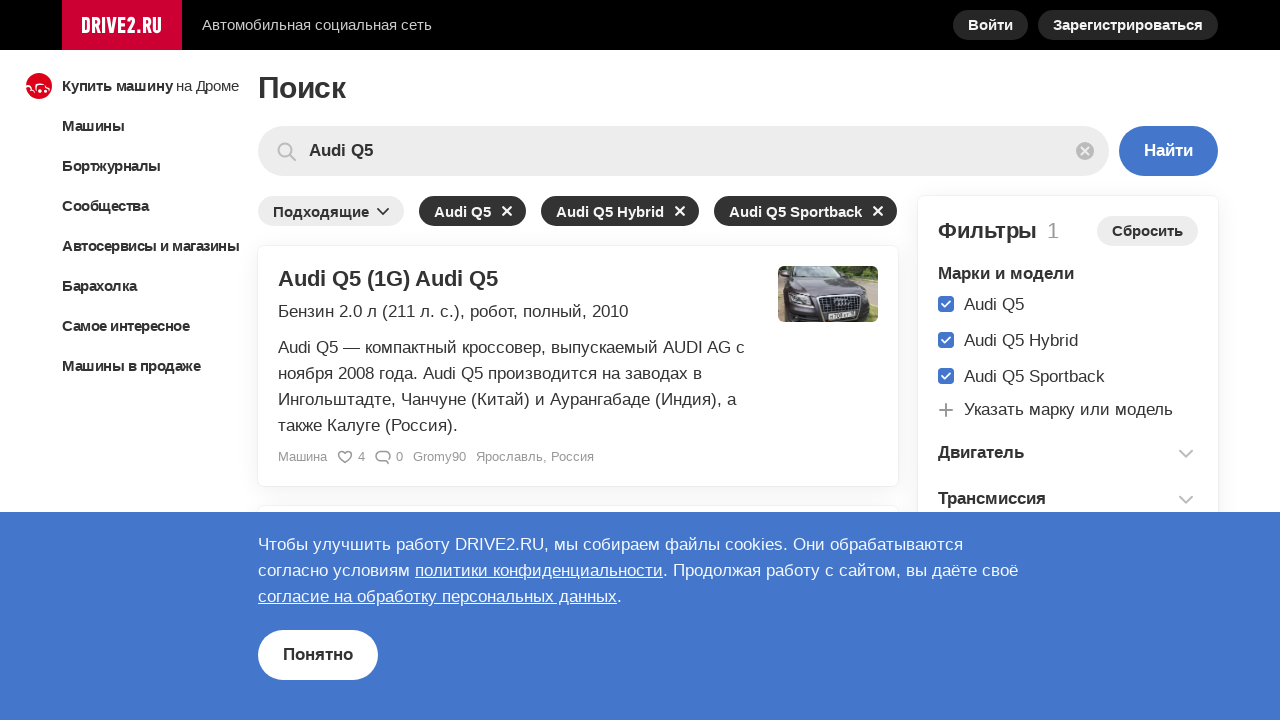